Tests scrolling to a specific element on the Selenium downloads page and clicking on the BrowserStack sponsor image

Starting URL: https://www.selenium.dev/downloads/

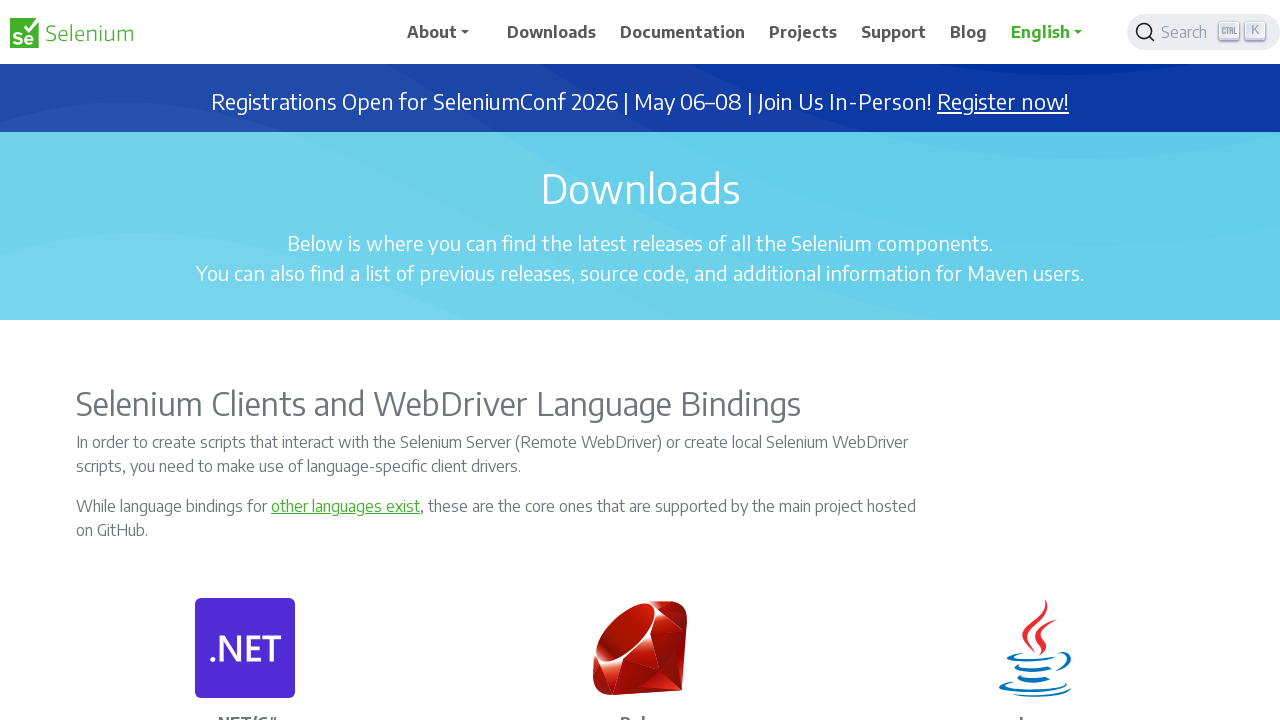

Located BrowserStack sponsor image element
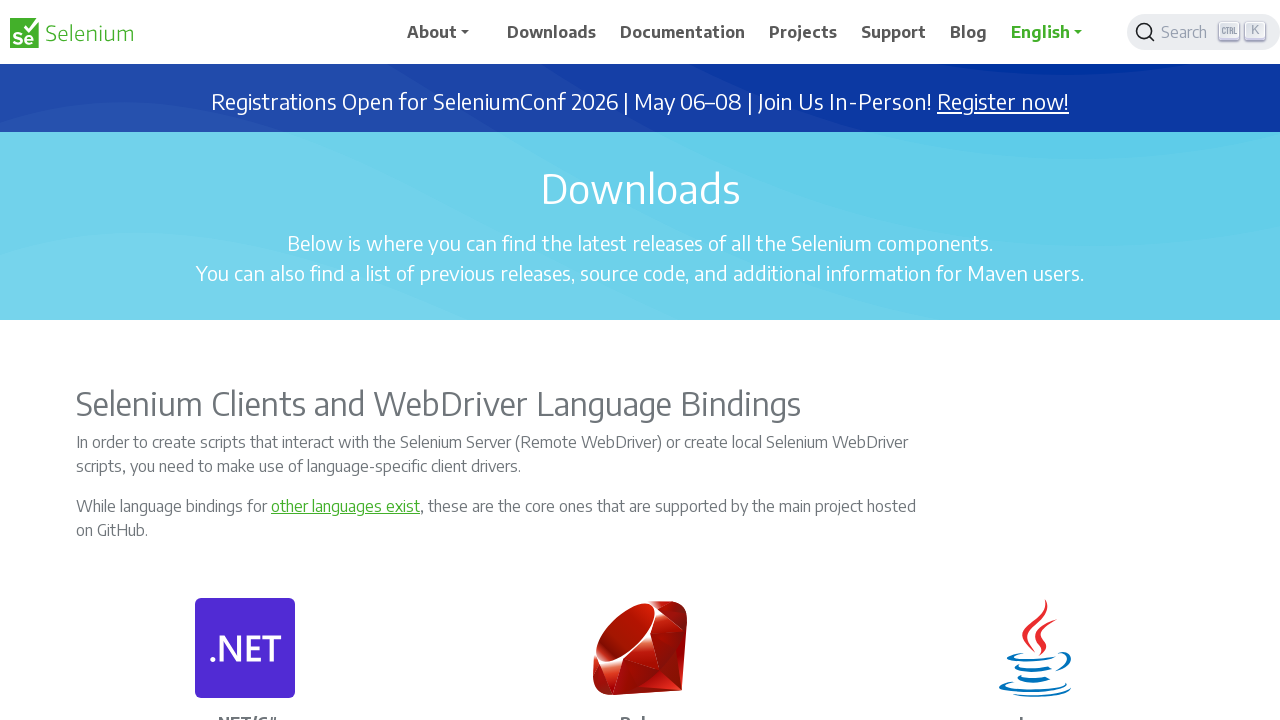

Located 'Selenium Level Sponsors' heading element
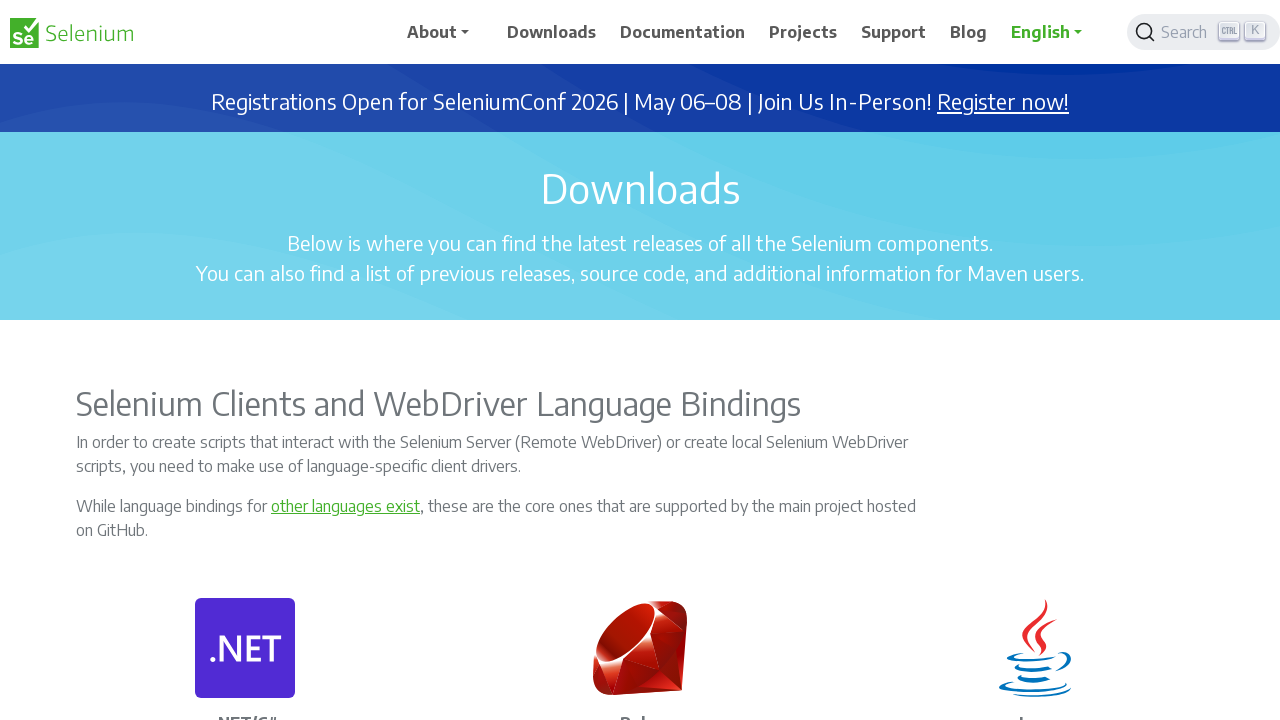

Scrolled to 'Selenium Level Sponsors' section
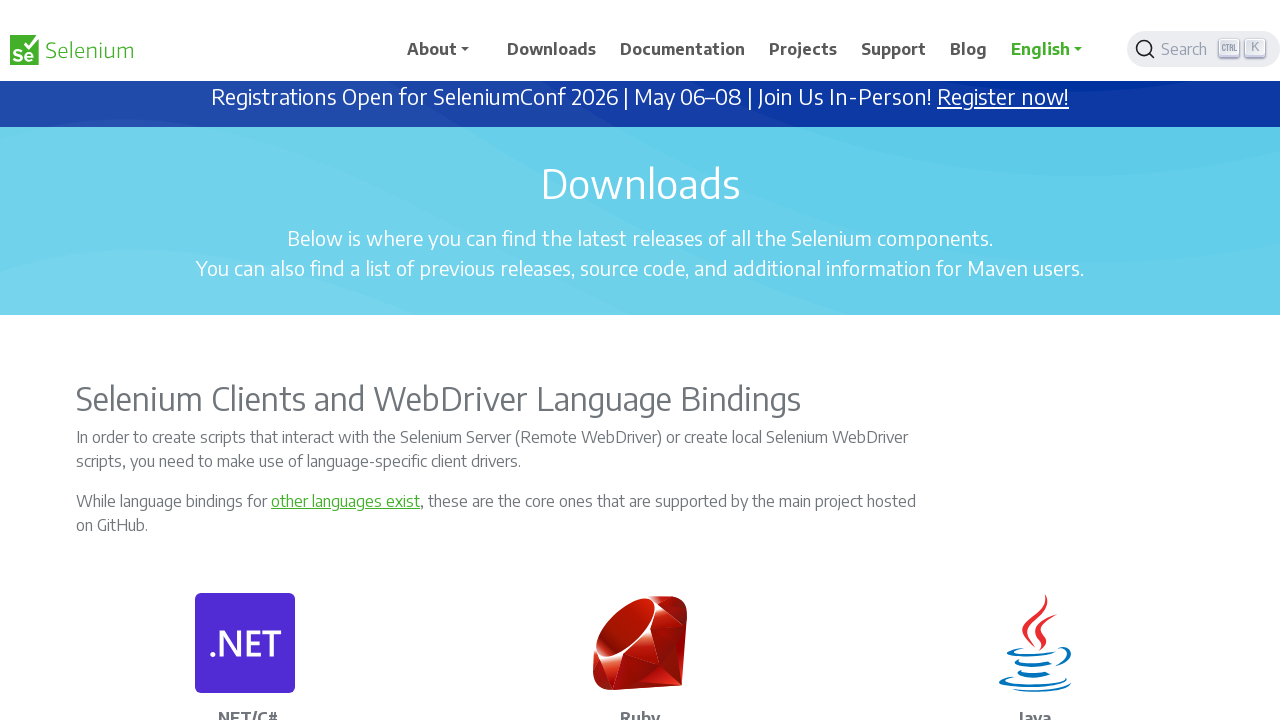

Clicked on BrowserStack sponsor image at (245, 697) on img[alt='BrowserStack']
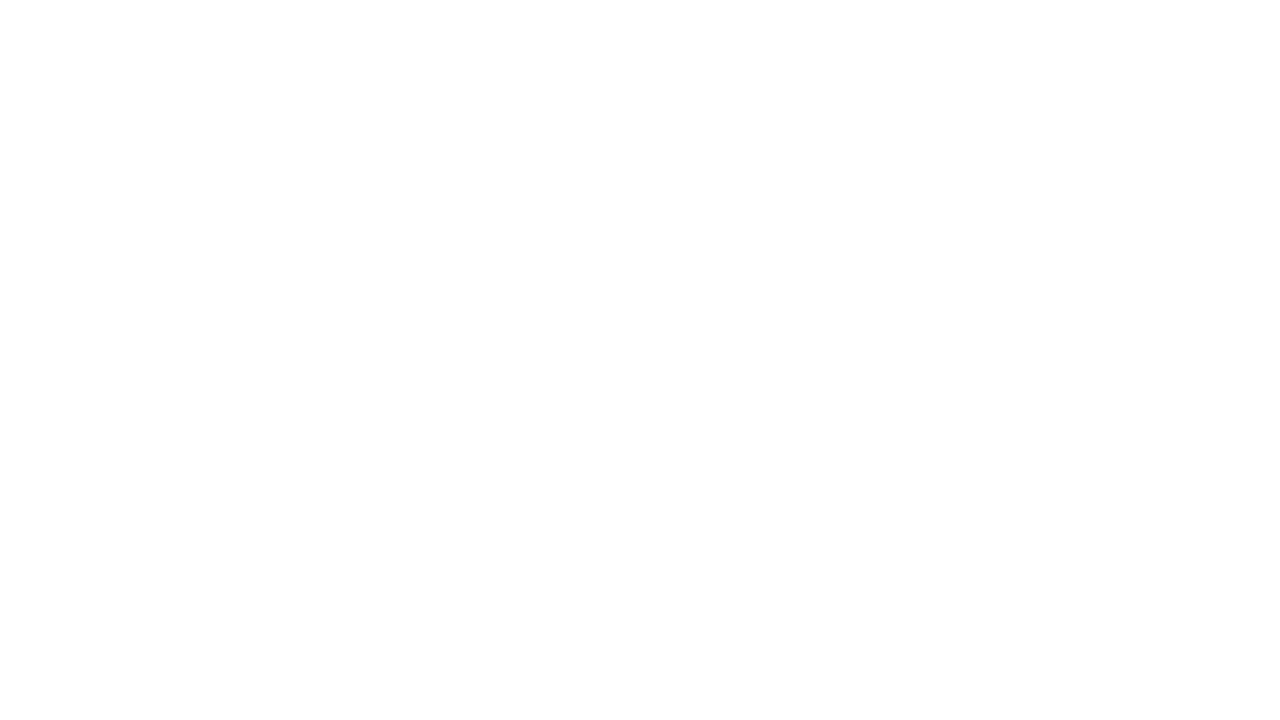

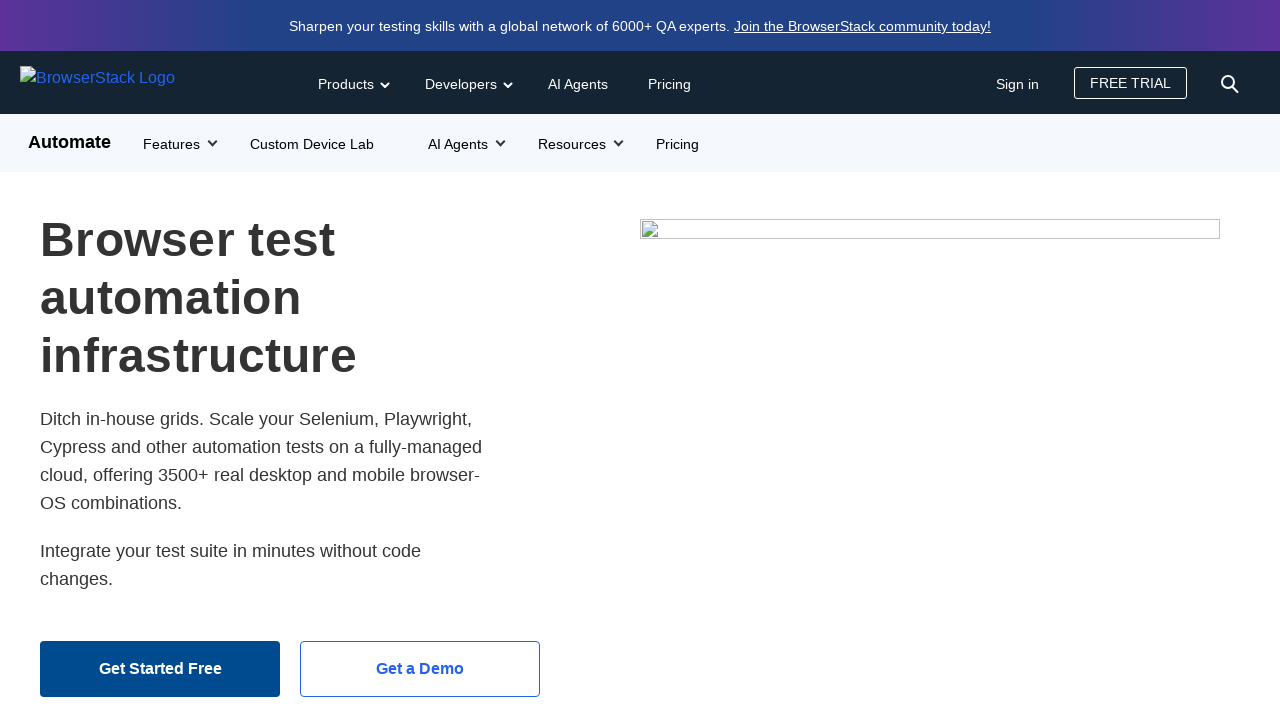